Tests keyboard shortcuts on the Selenium website by simulating Ctrl+P to open print dialog, then using Tab and Enter to navigate the dialog

Starting URL: https://www.selenium.dev

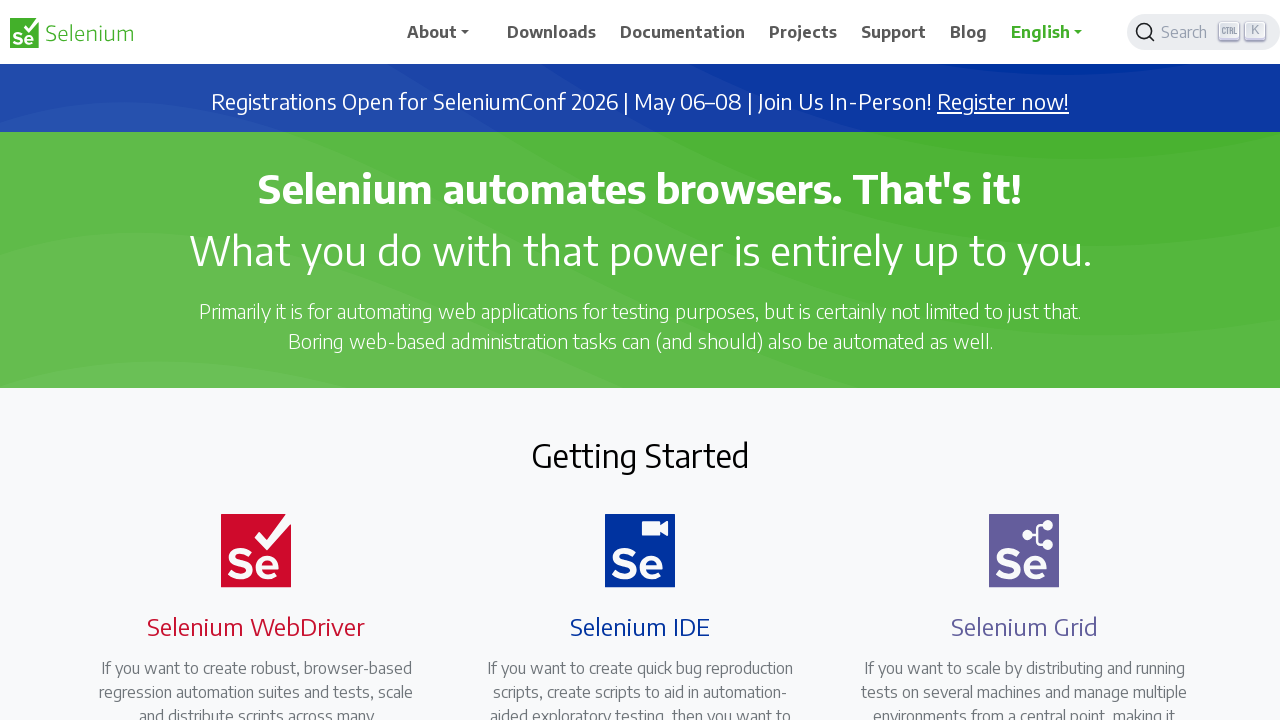

Pressed Control key down
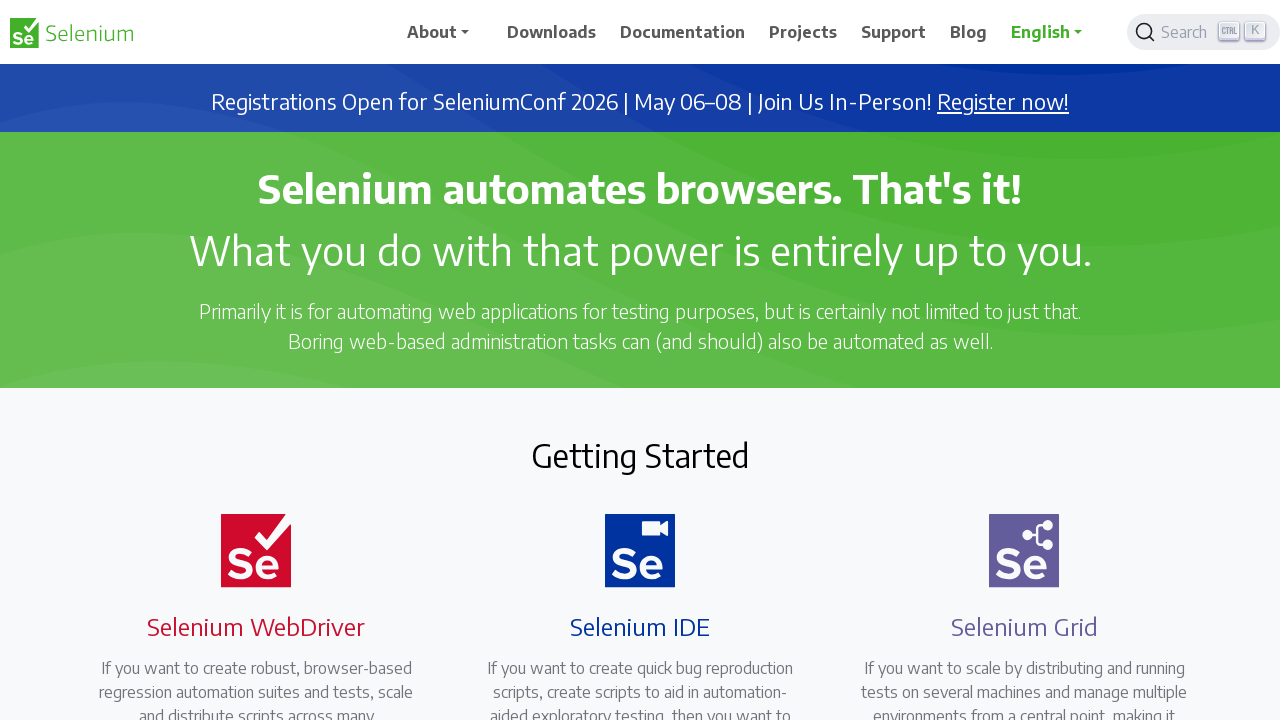

Pressed P key to trigger Ctrl+P shortcut
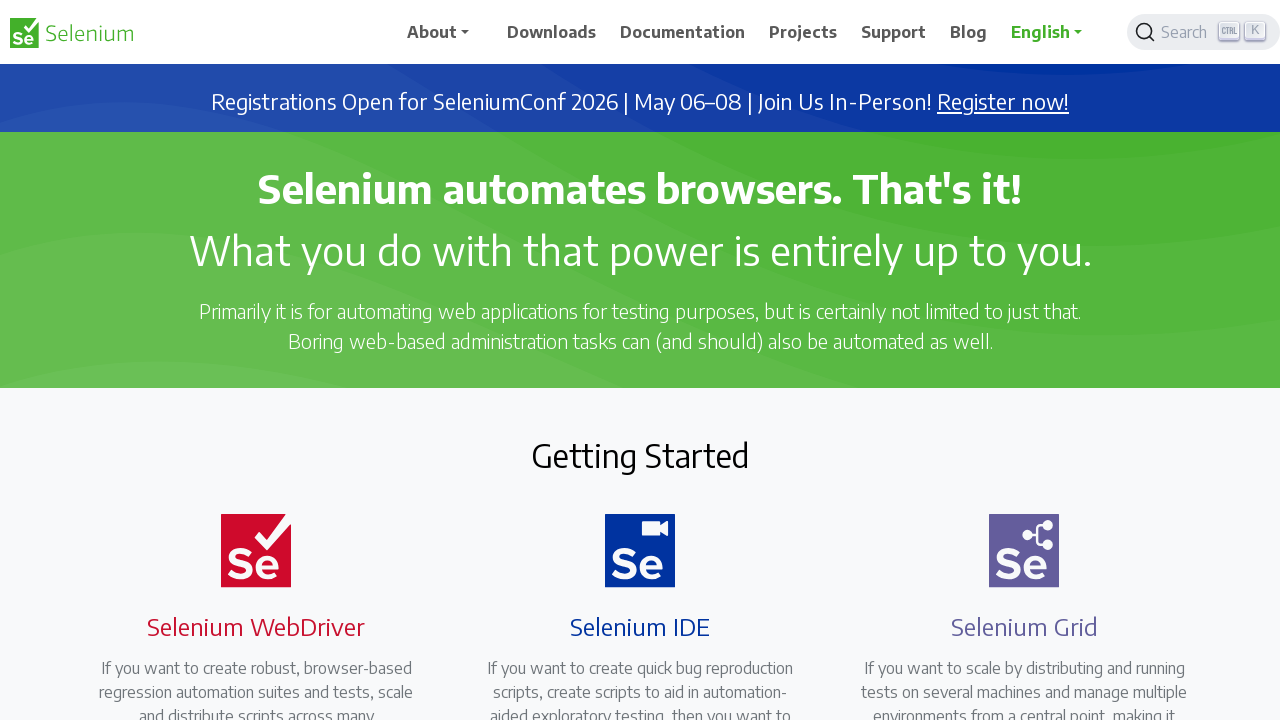

Released Control key, print dialog opened
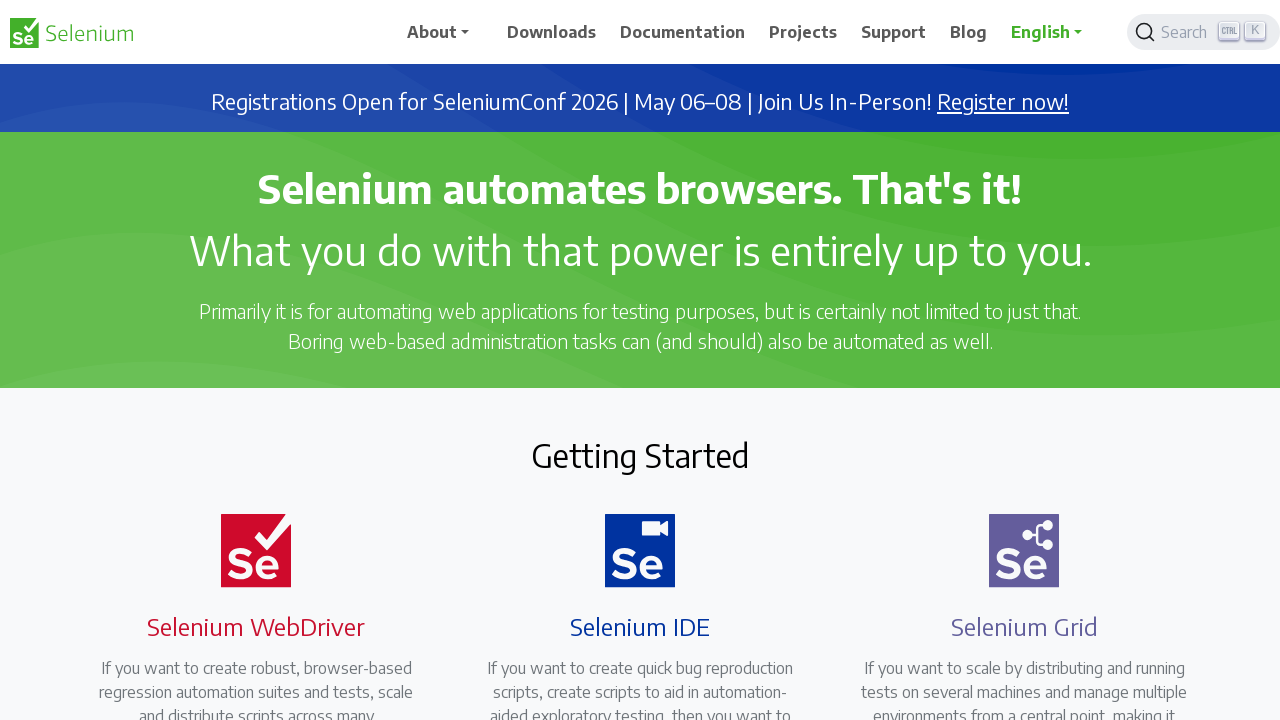

Waited 4 seconds for print dialog to appear
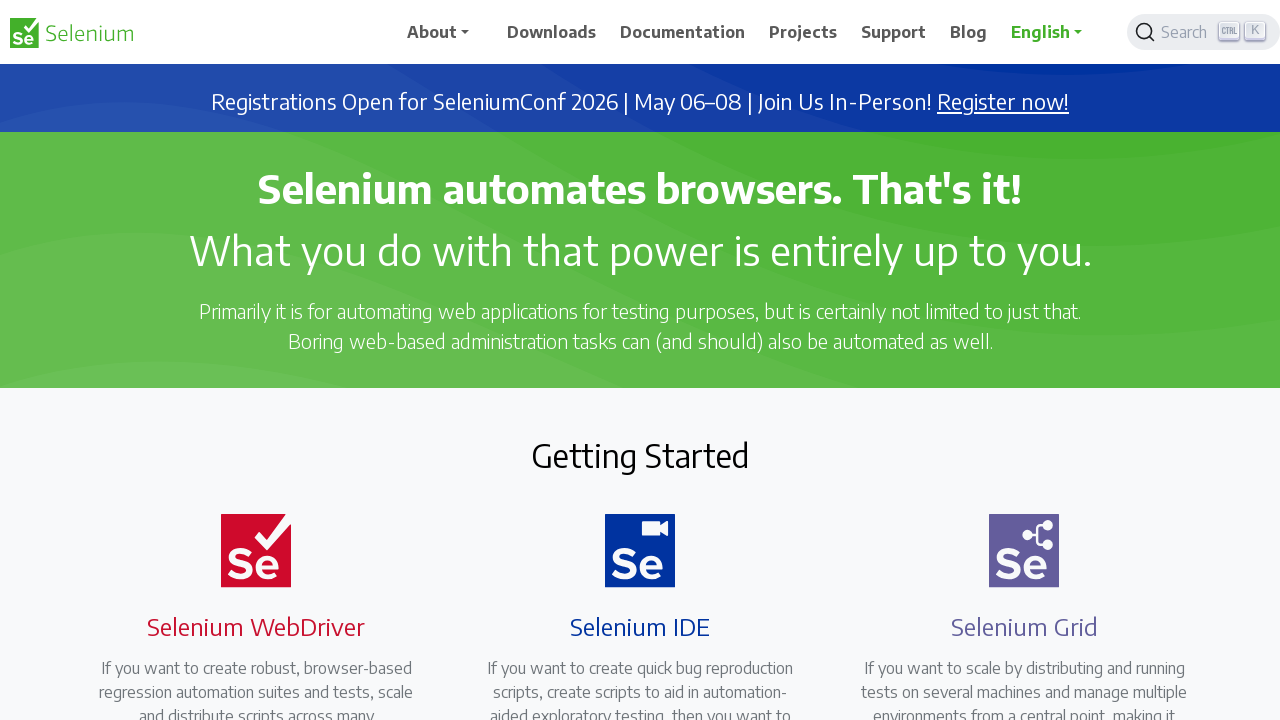

Pressed Tab to navigate in print dialog
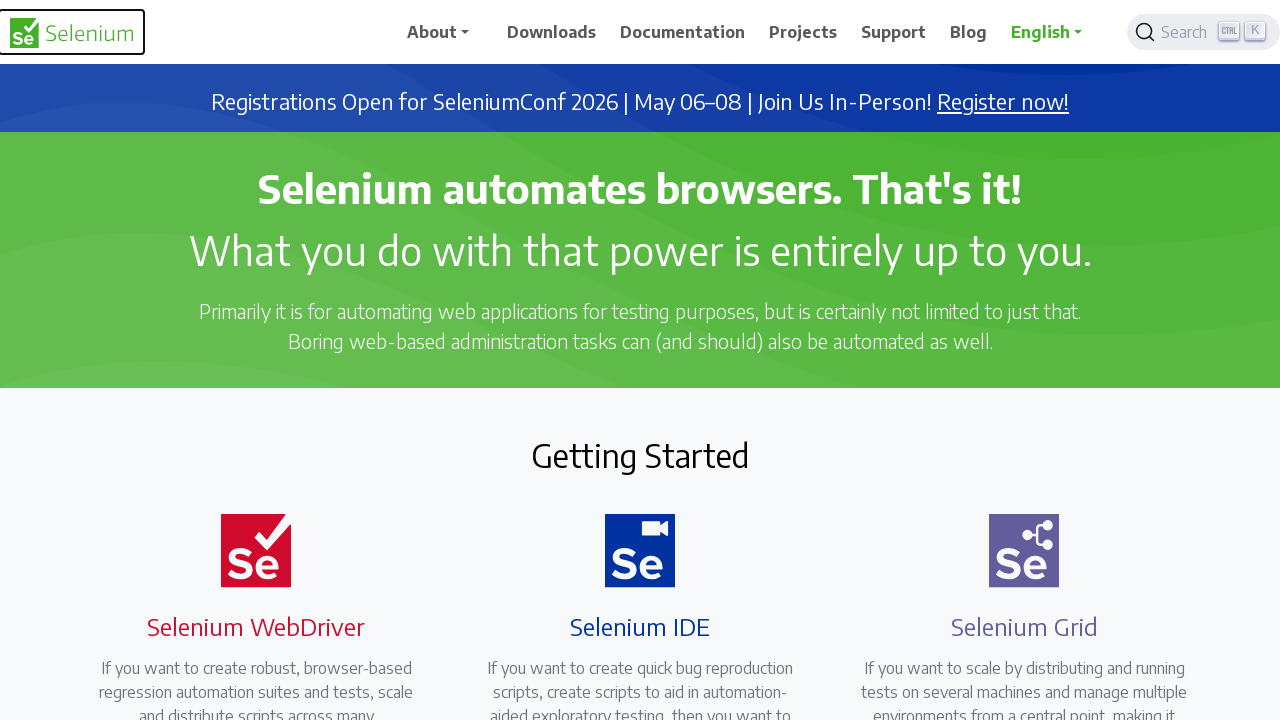

Waited 4 seconds before confirming
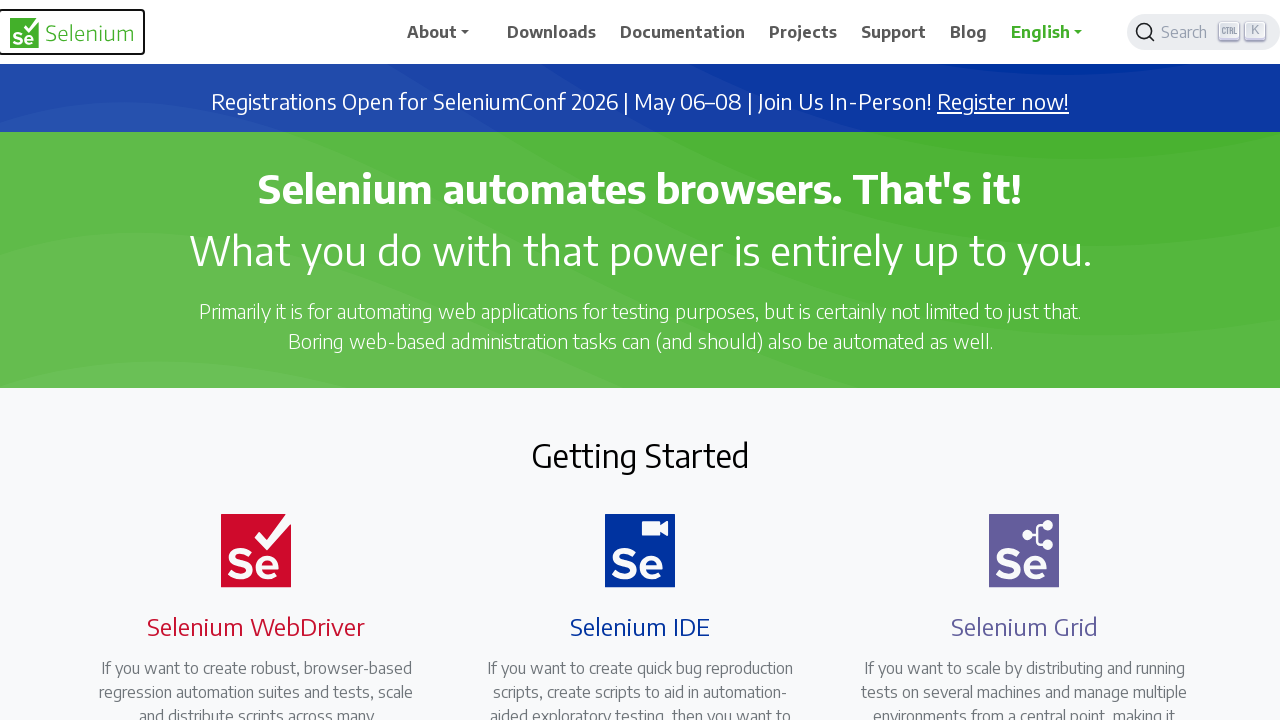

Pressed Enter to confirm print dialog
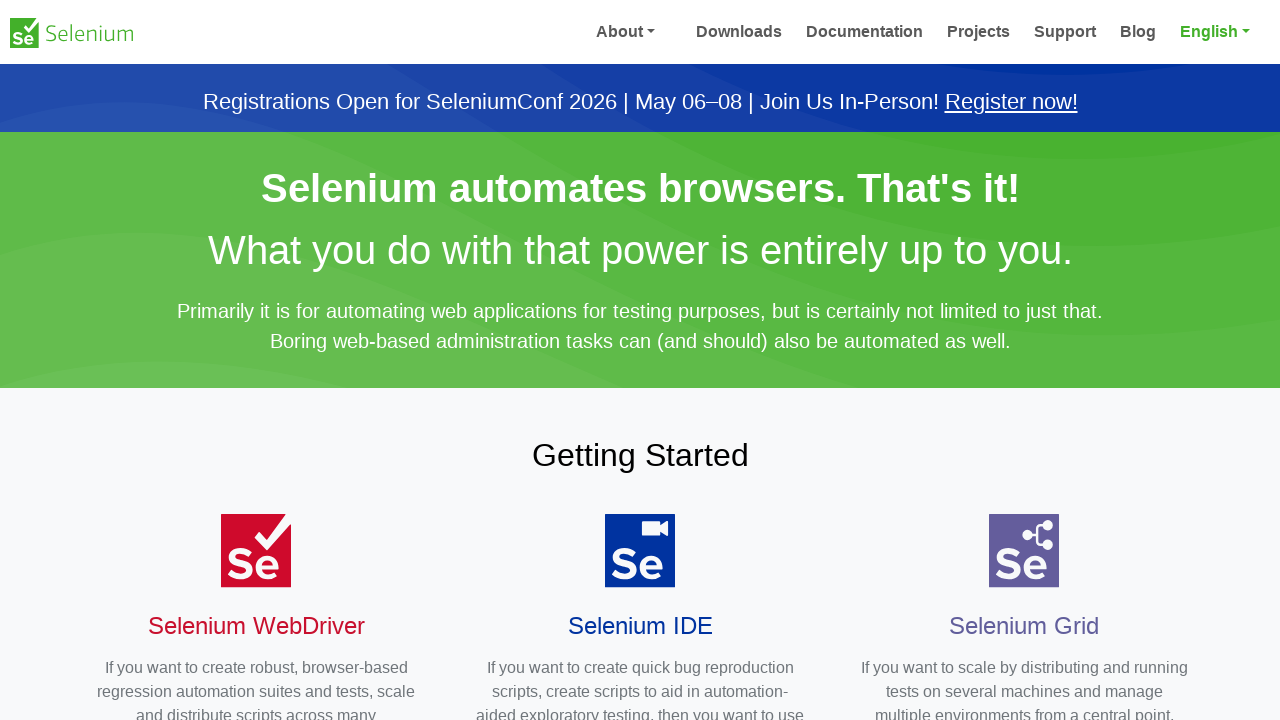

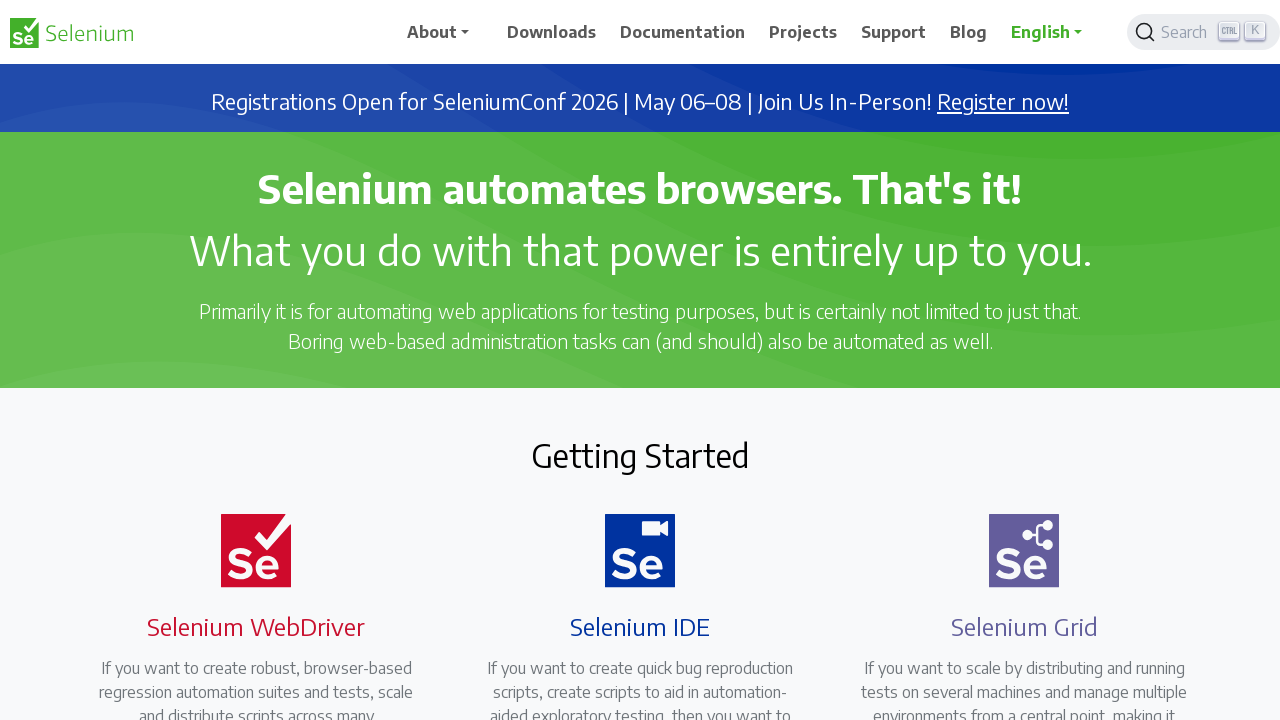